Tests adding a product to cart by clicking on Samsung Galaxy S6 and clicking the Add to Cart button

Starting URL: https://www.demoblaze.com/

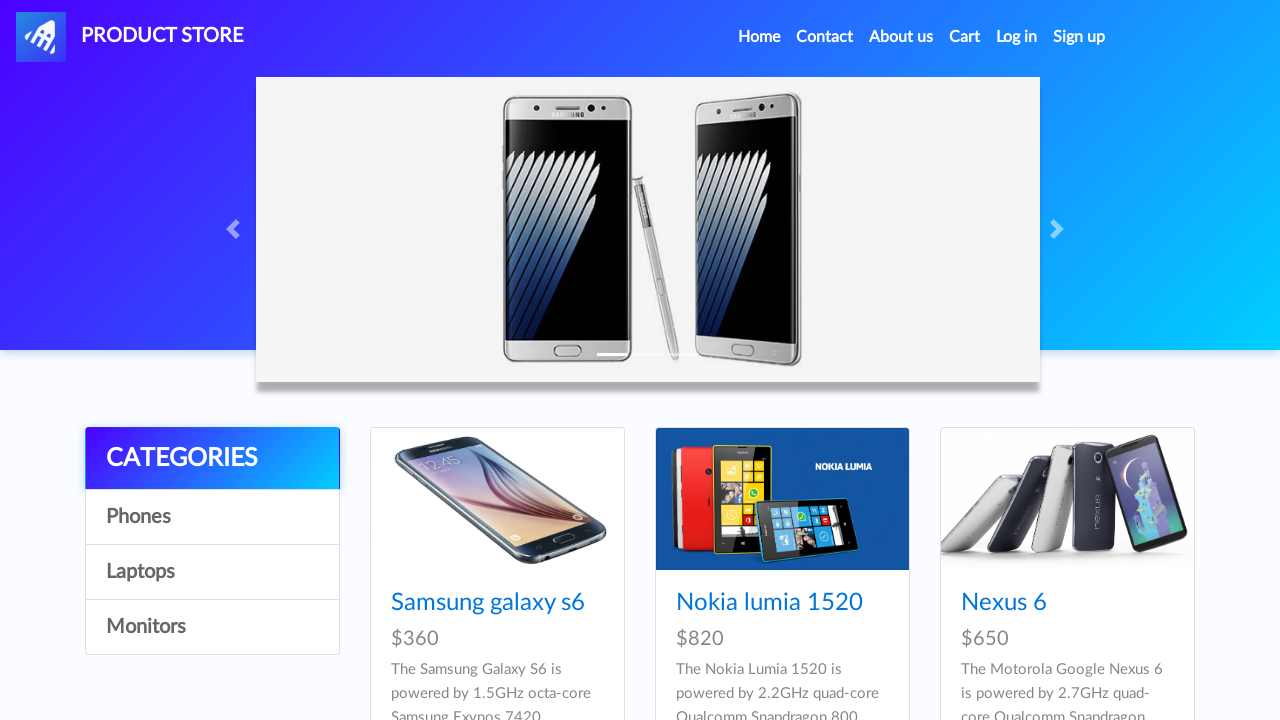

Waited for products to load on demoblaze homepage
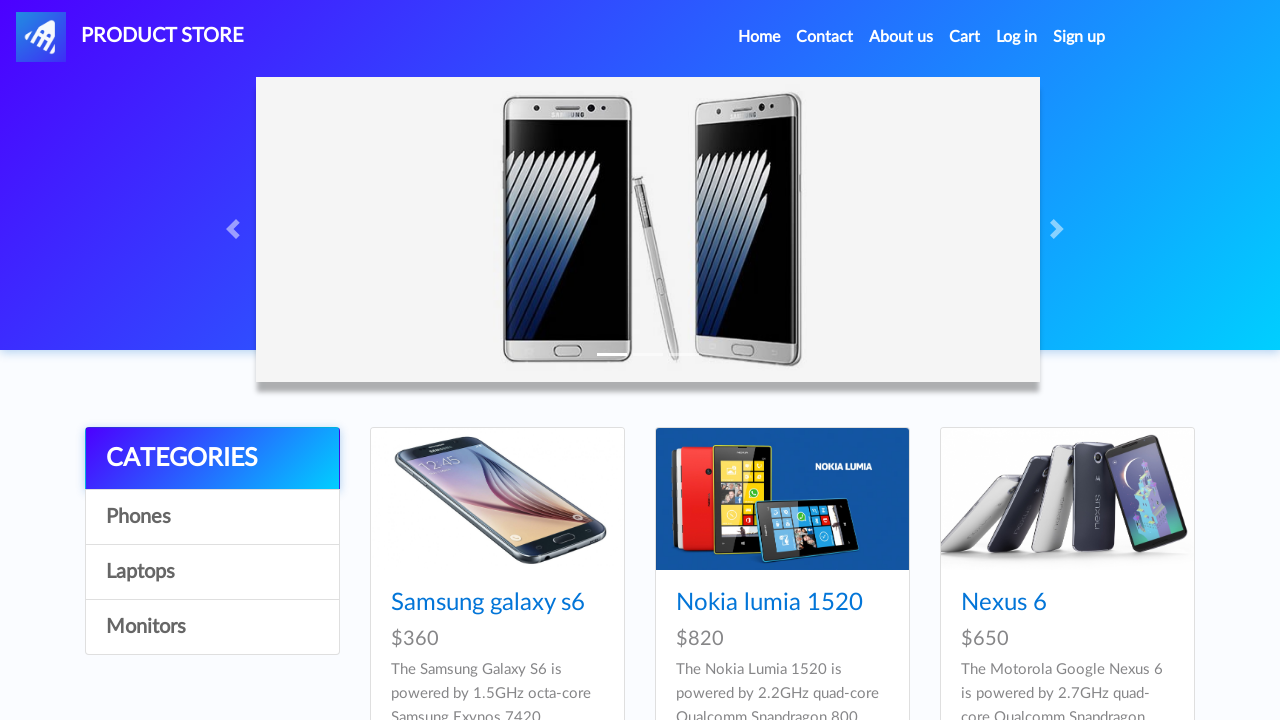

Clicked on Samsung Galaxy S6 product at (488, 603) on a:has-text('Samsung galaxy s6')
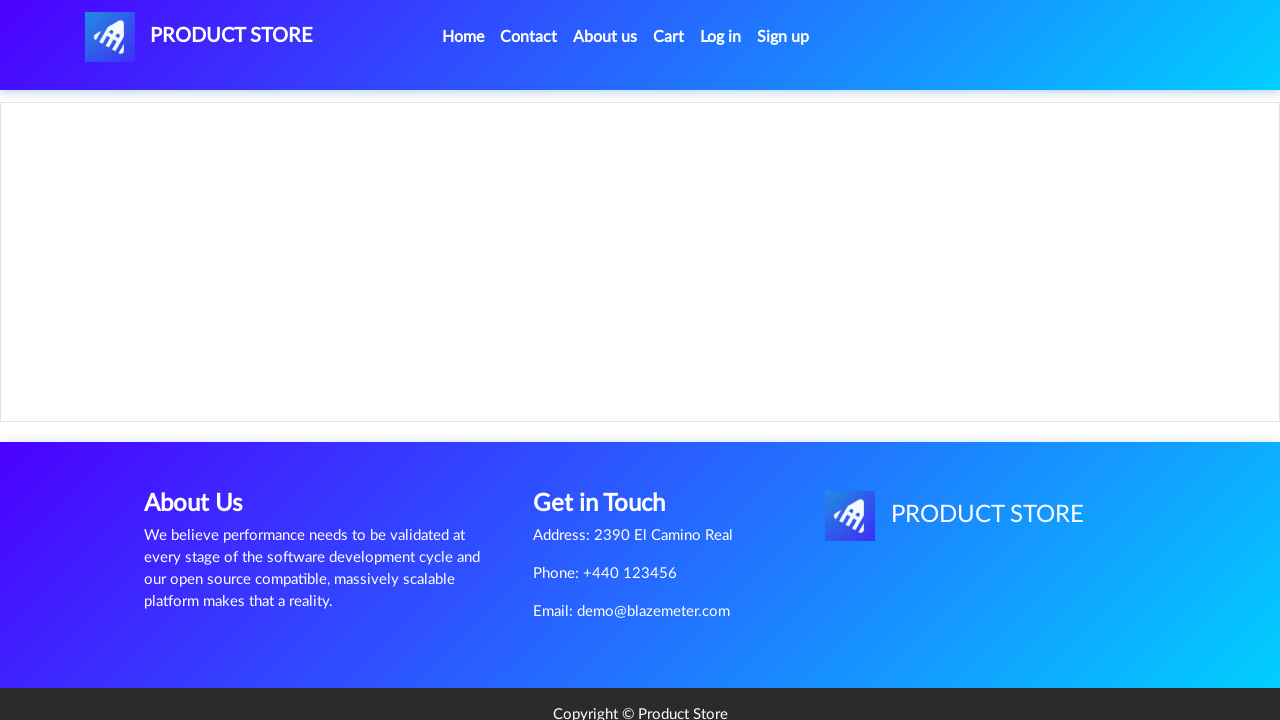

Product details page loaded successfully
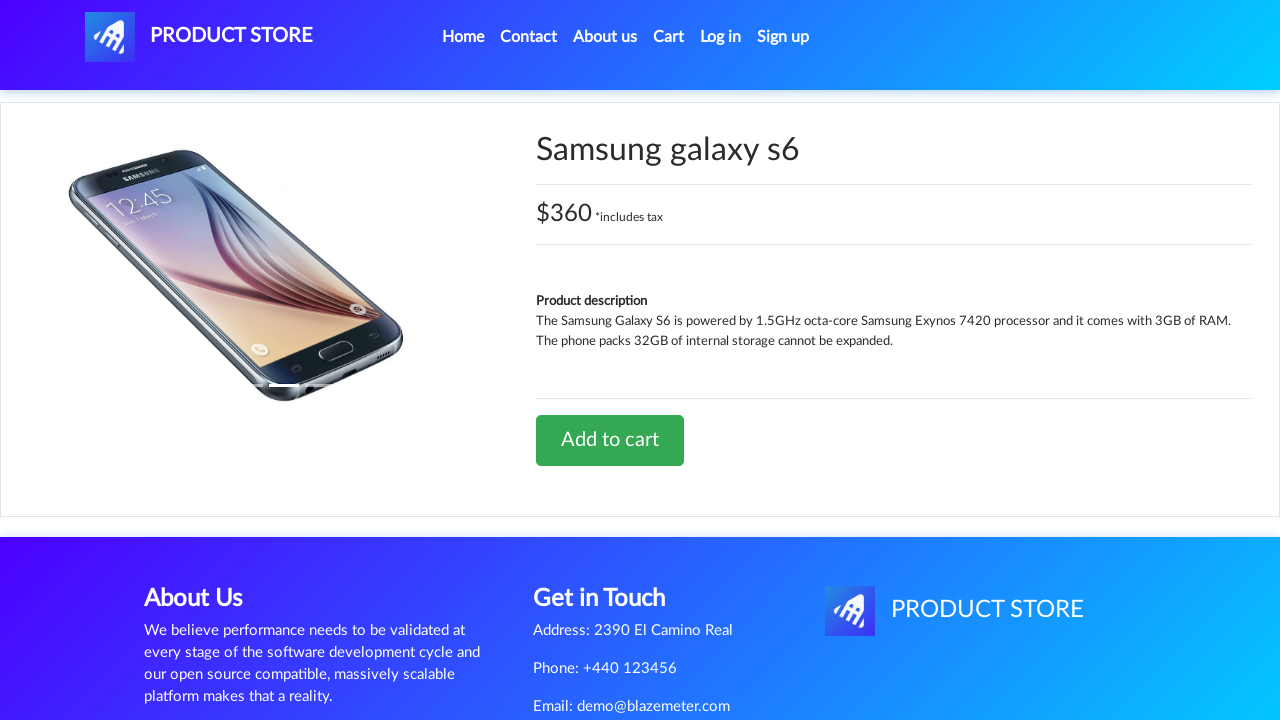

Set up dialog handler to accept alerts
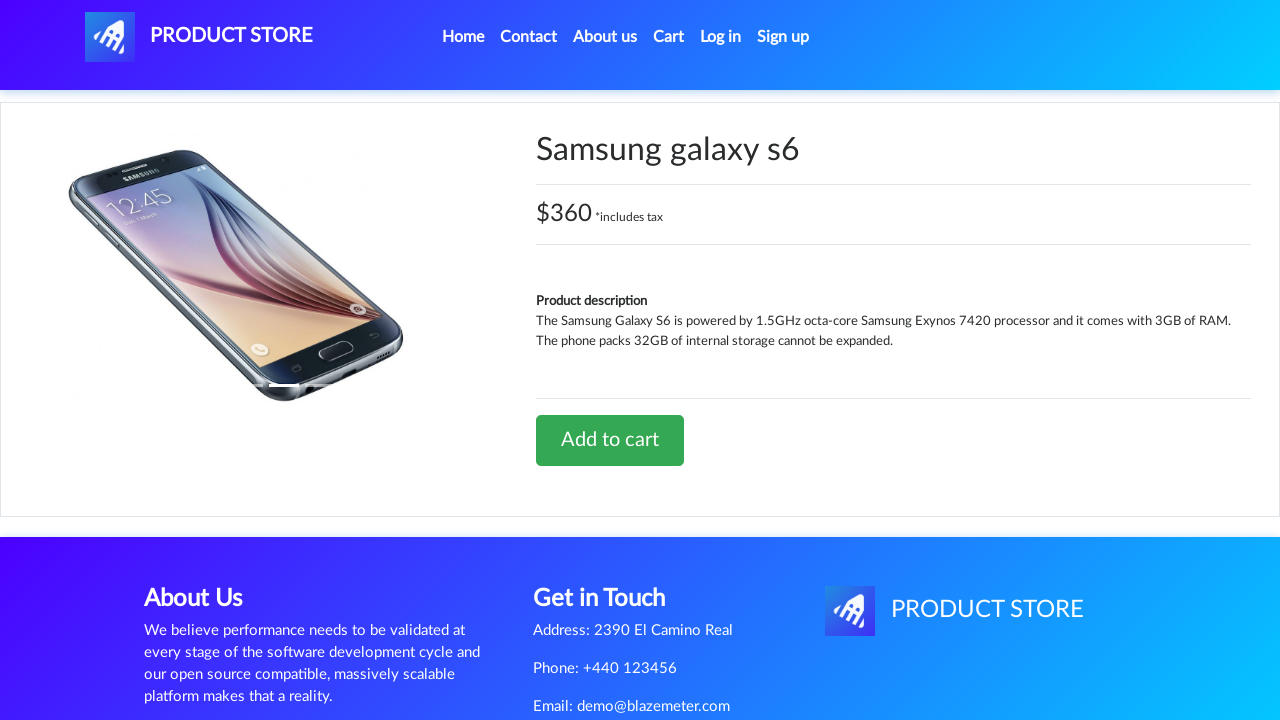

Clicked Add to Cart button at (610, 440) on a:has-text('Add to cart')
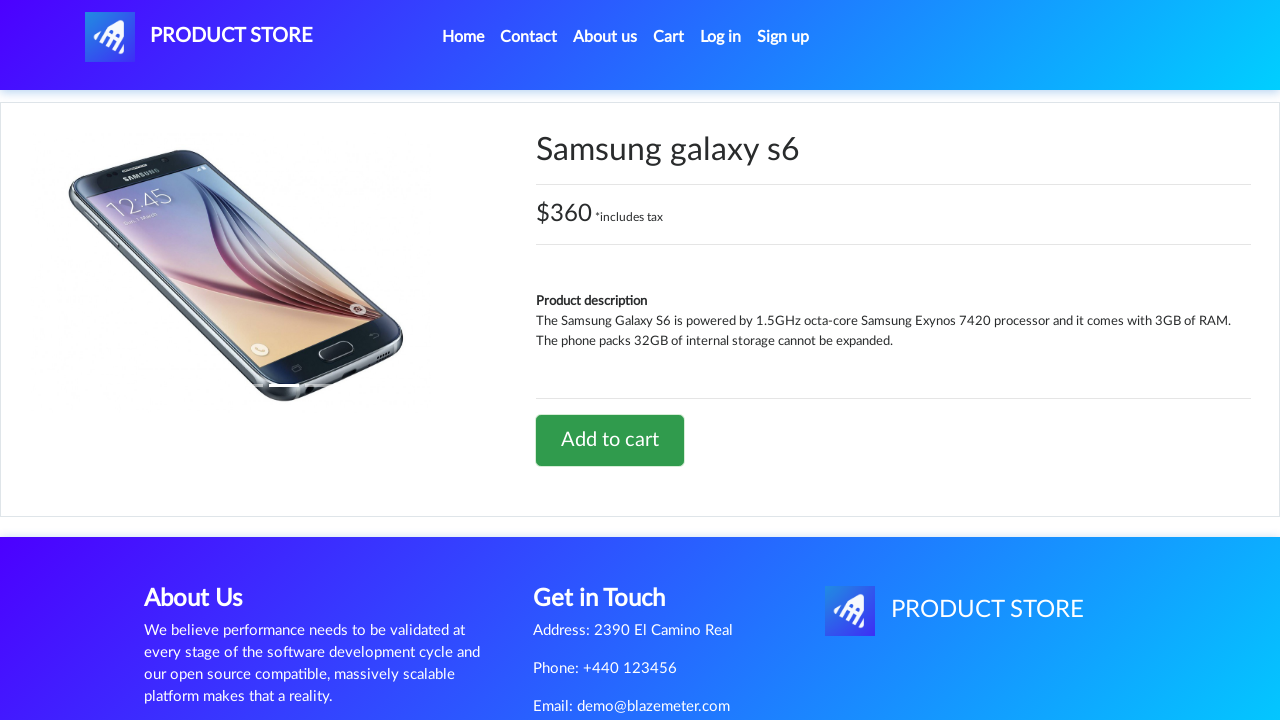

Waited for alert to be processed after adding to cart
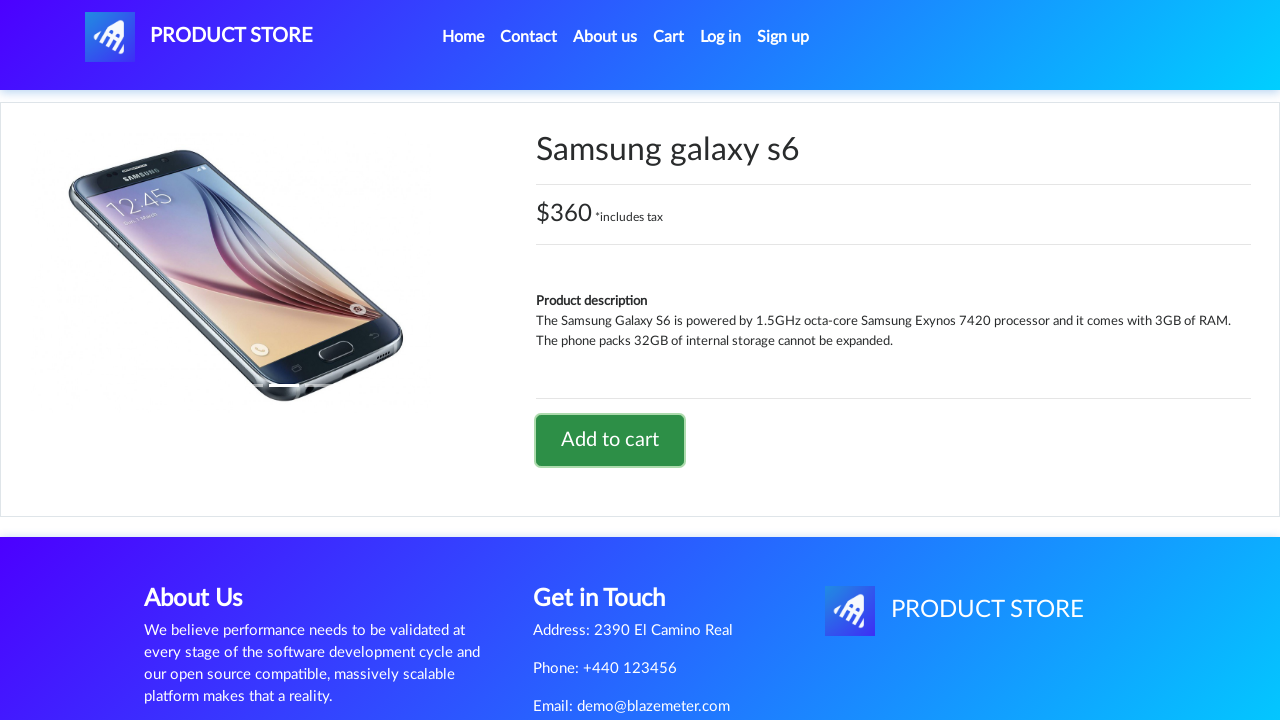

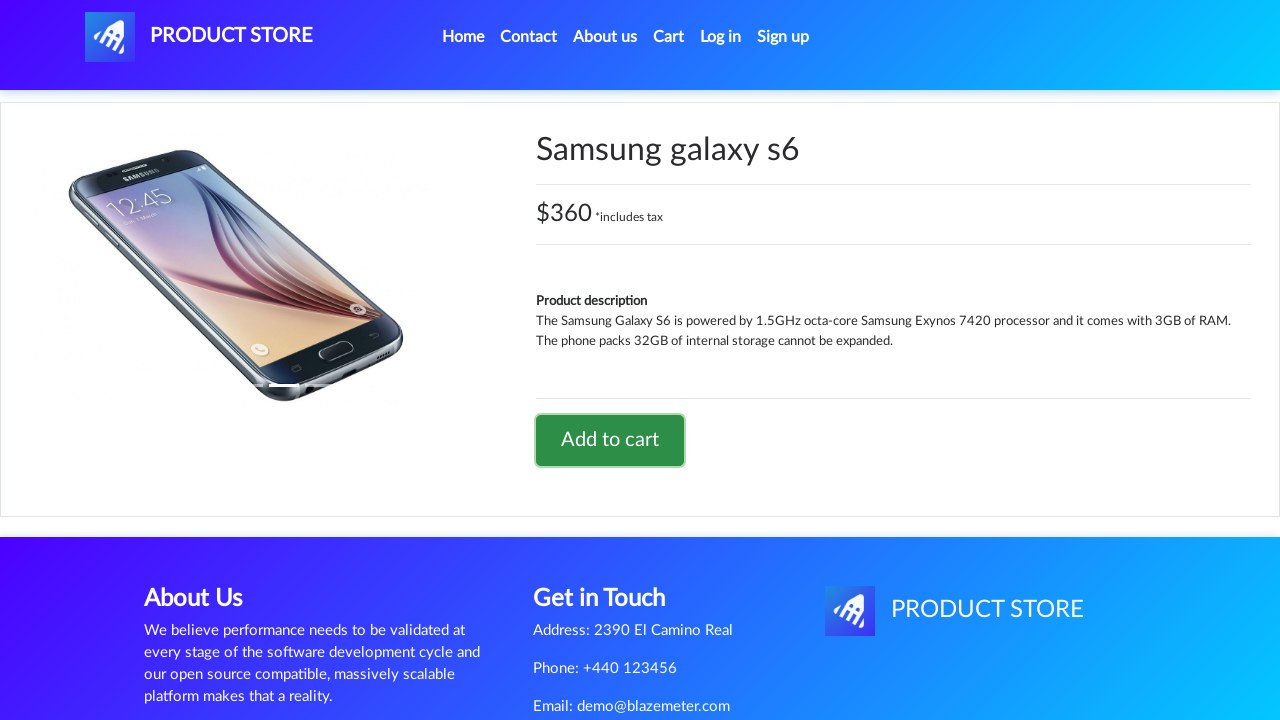